Tests form filling on a practice Angular website by entering email, password, and clicking a checkbox

Starting URL: https://rahulshettyacademy.com/angularpractice/

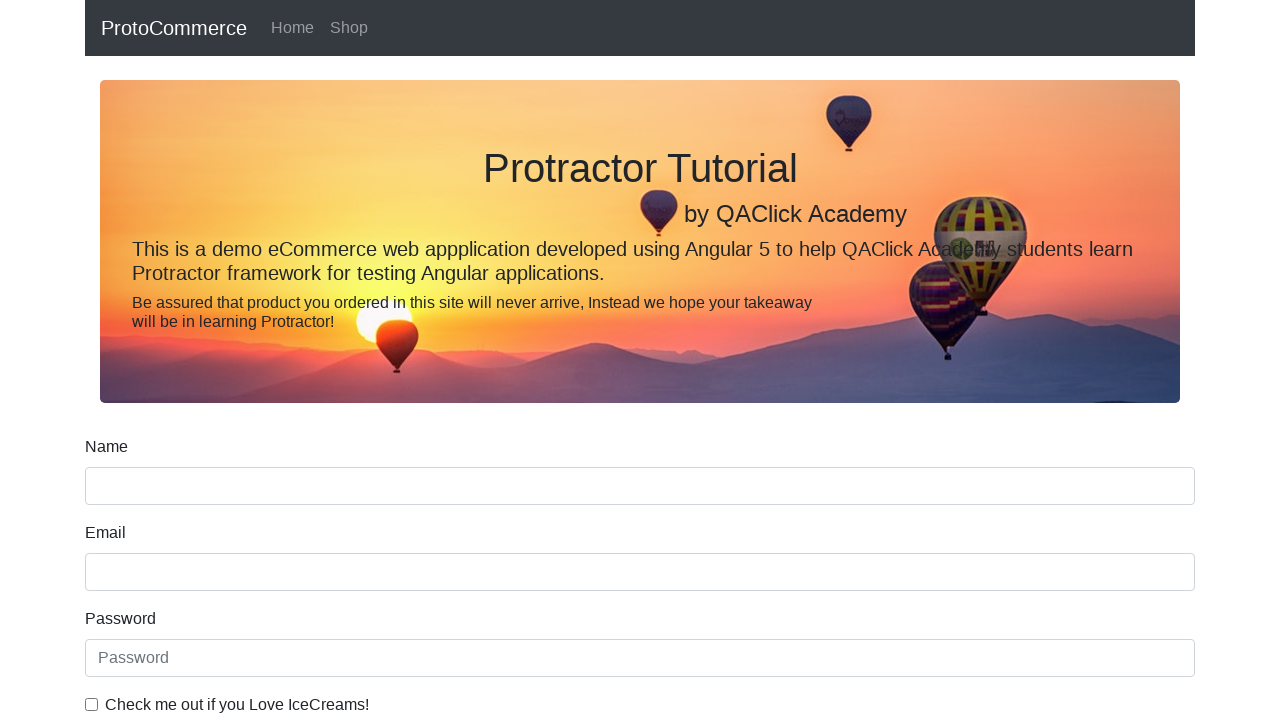

Filled email field with 'hello@gmail.com' on input[name='email']
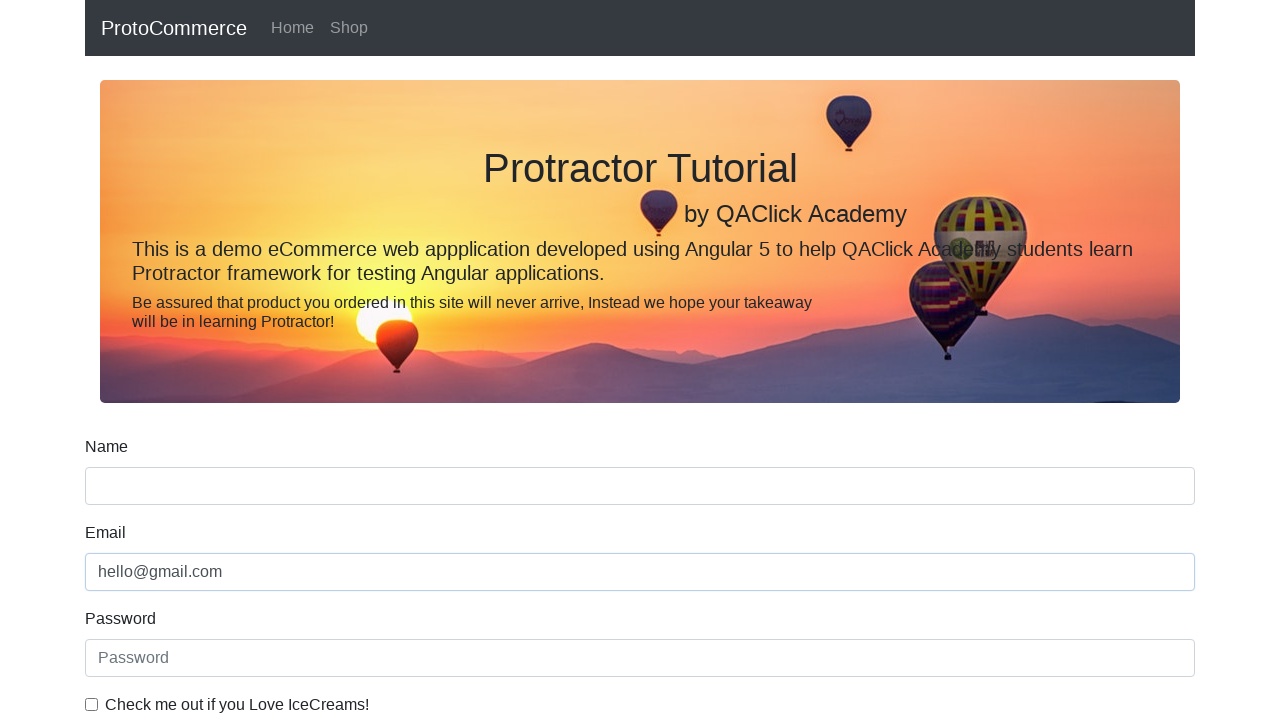

Filled password field with '123456' on #exampleInputPassword1
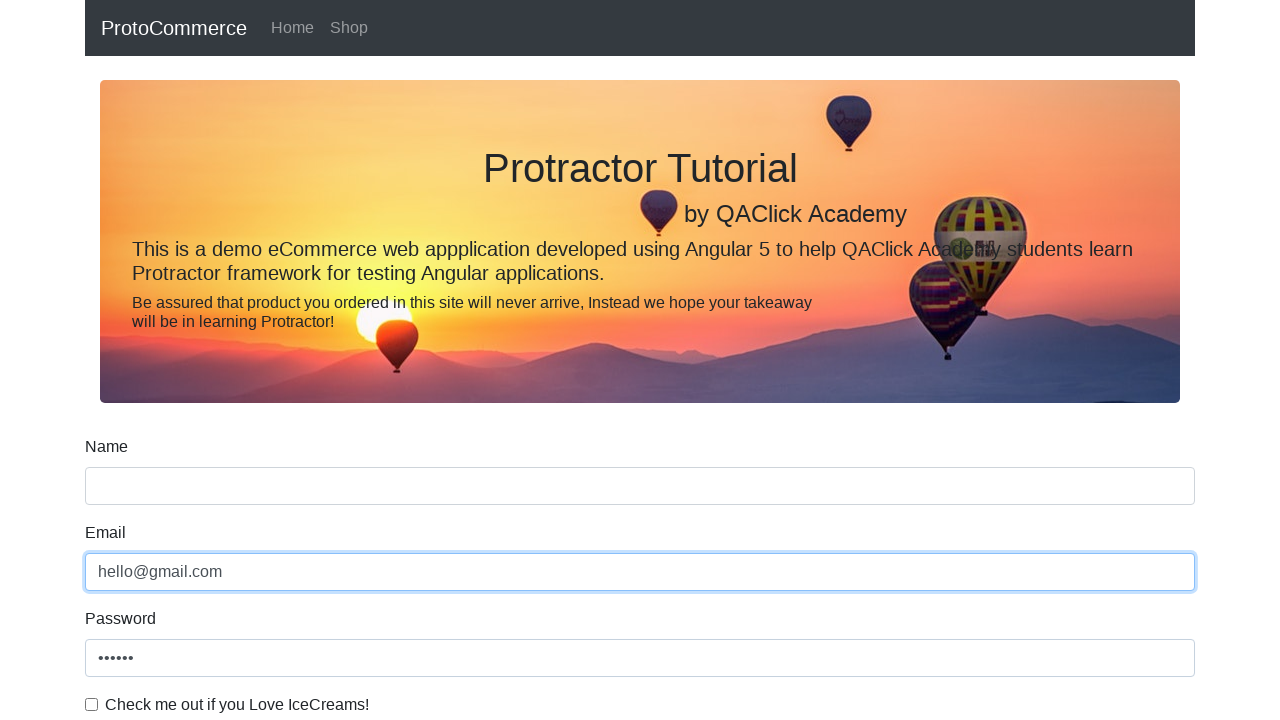

Clicked the checkbox to enable form agreement at (92, 704) on #exampleCheck1
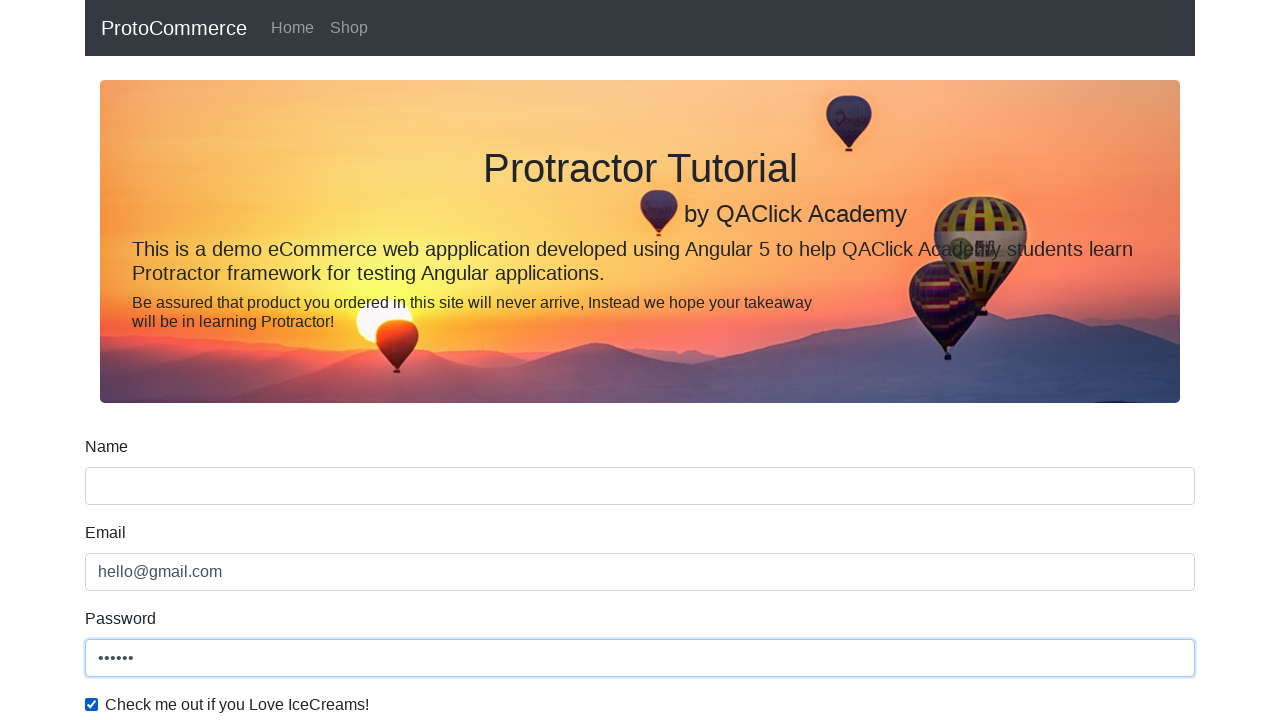

Waited for form interaction to complete
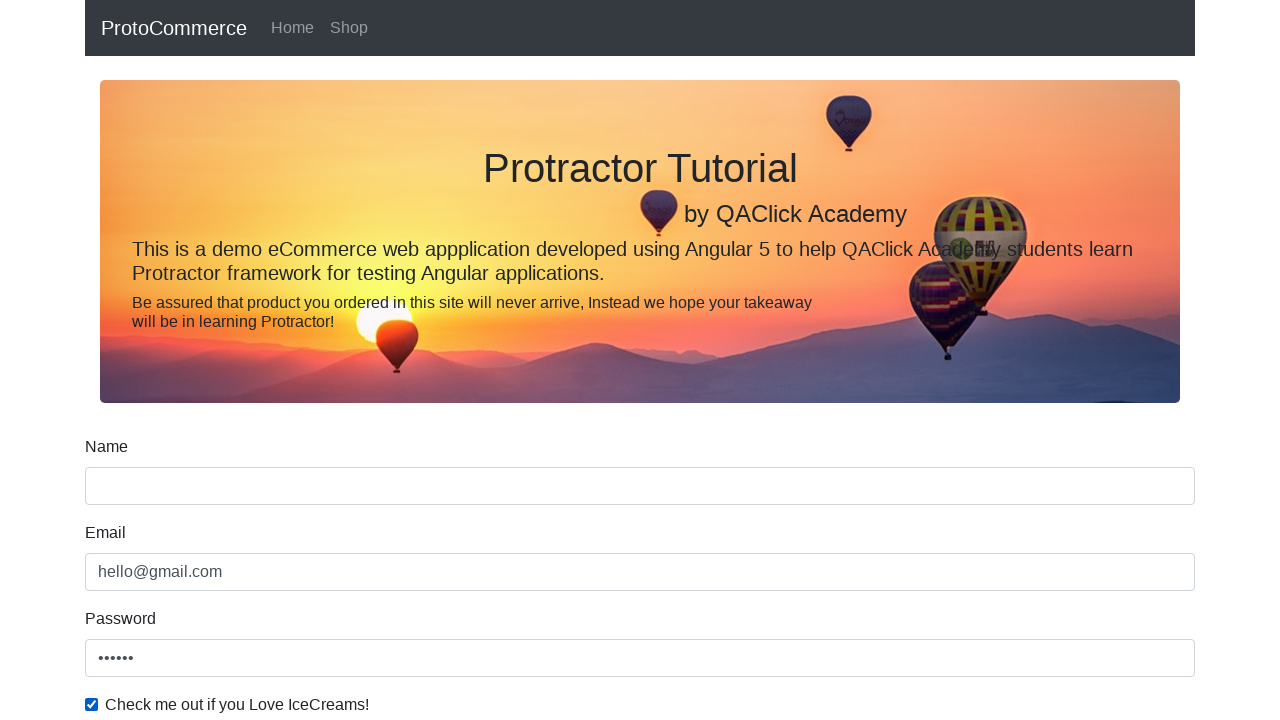

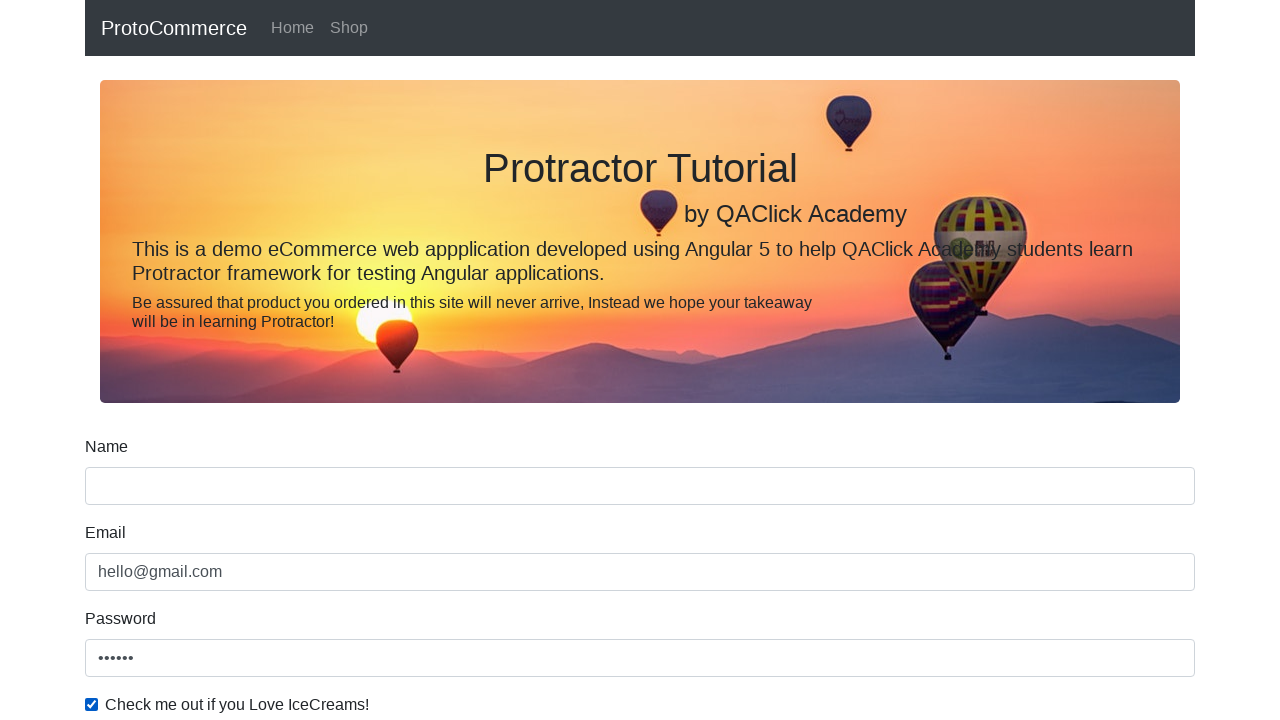